Navigates to Flipkart's homepage and waits for the page to fully load

Starting URL: https://www.flipkart.com/

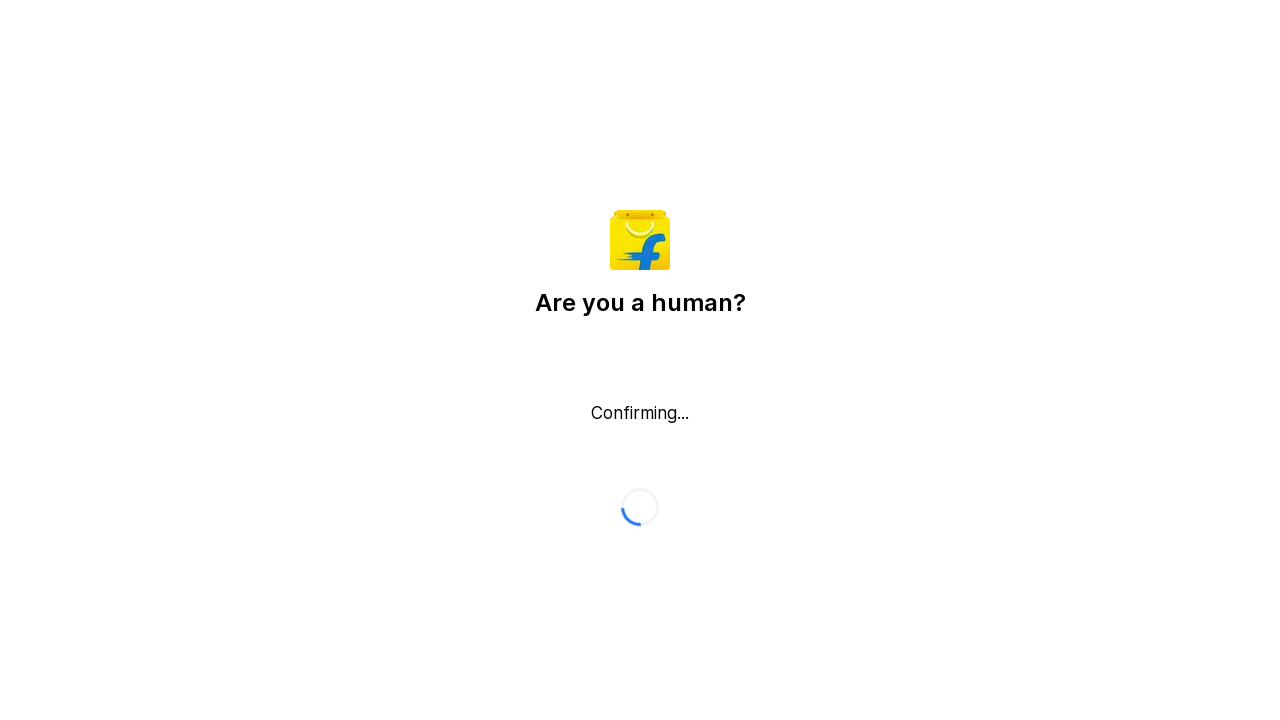

Flipkart homepage loaded and network became idle
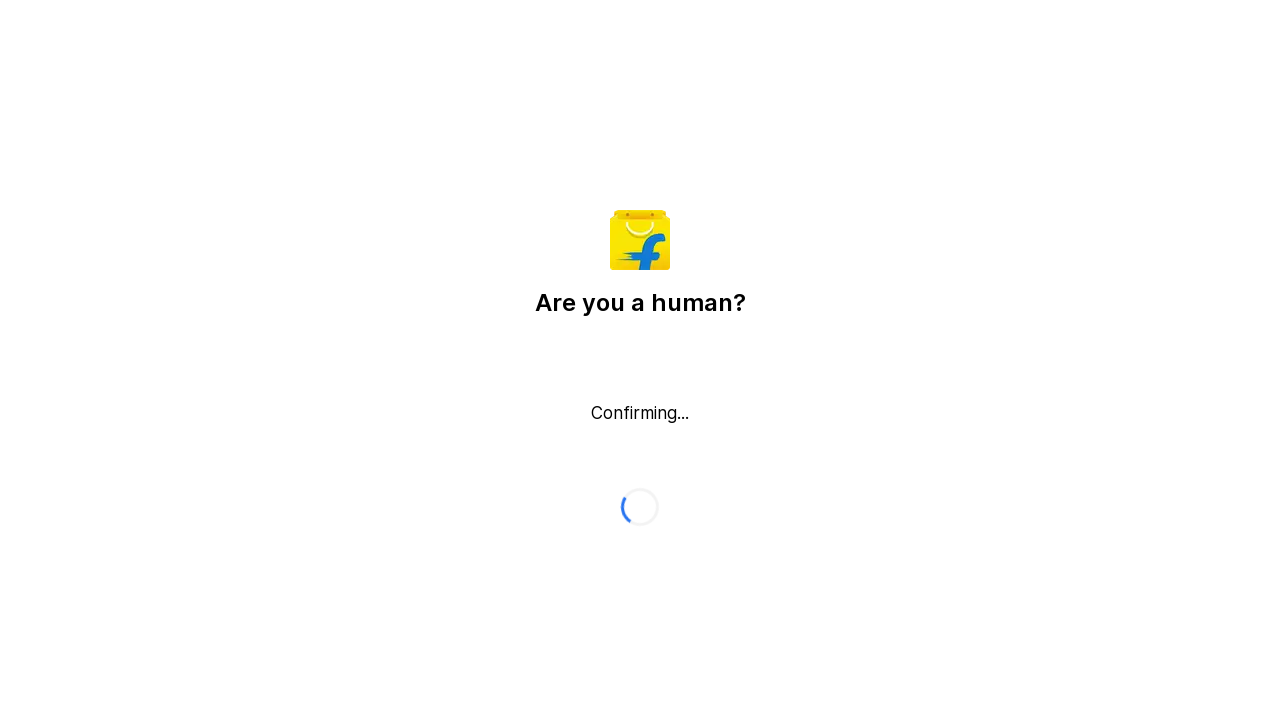

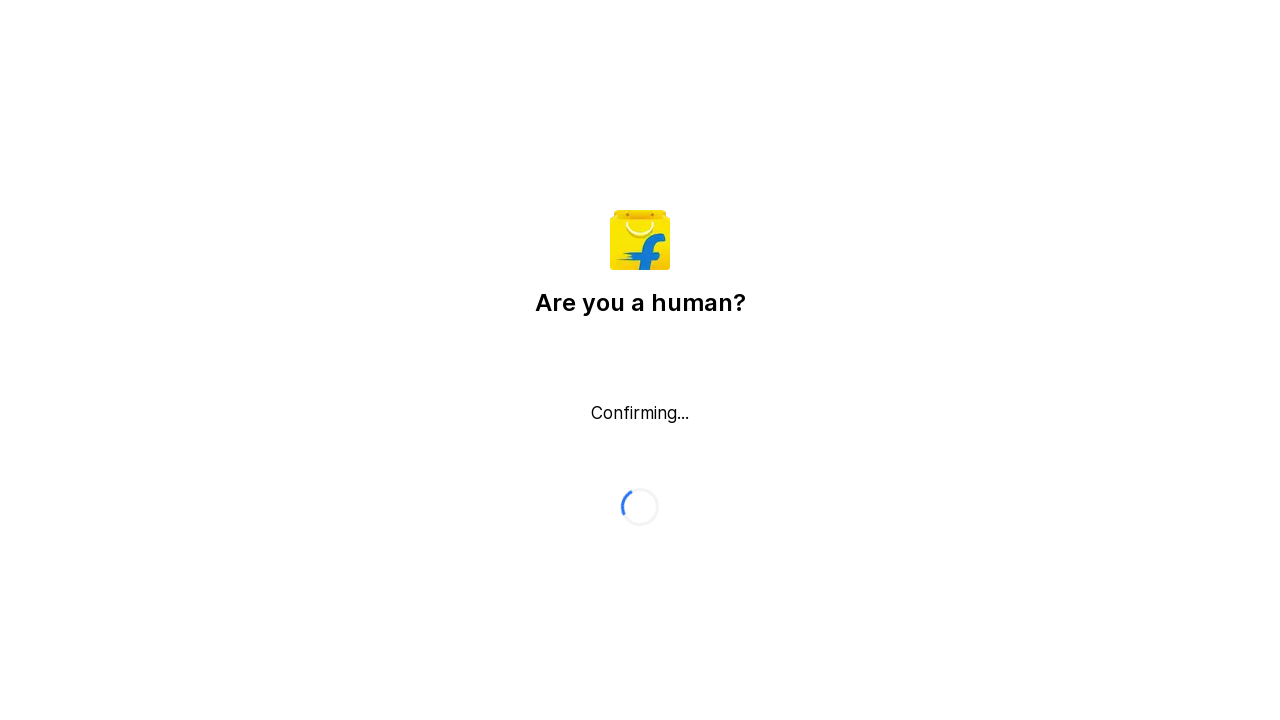